Navigates to Flipkart homepage and verifies the page loads successfully by checking the page title

Starting URL: https://flipkart.com

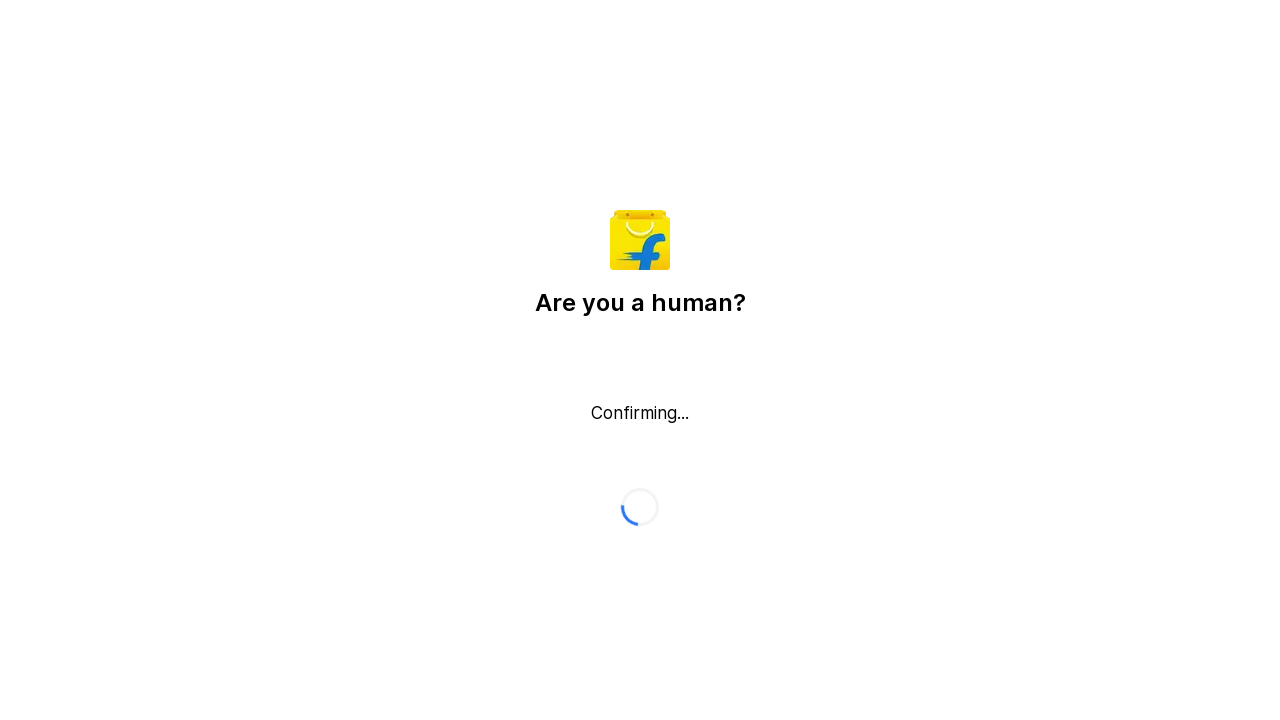

Waited for page to reach domcontentloaded state
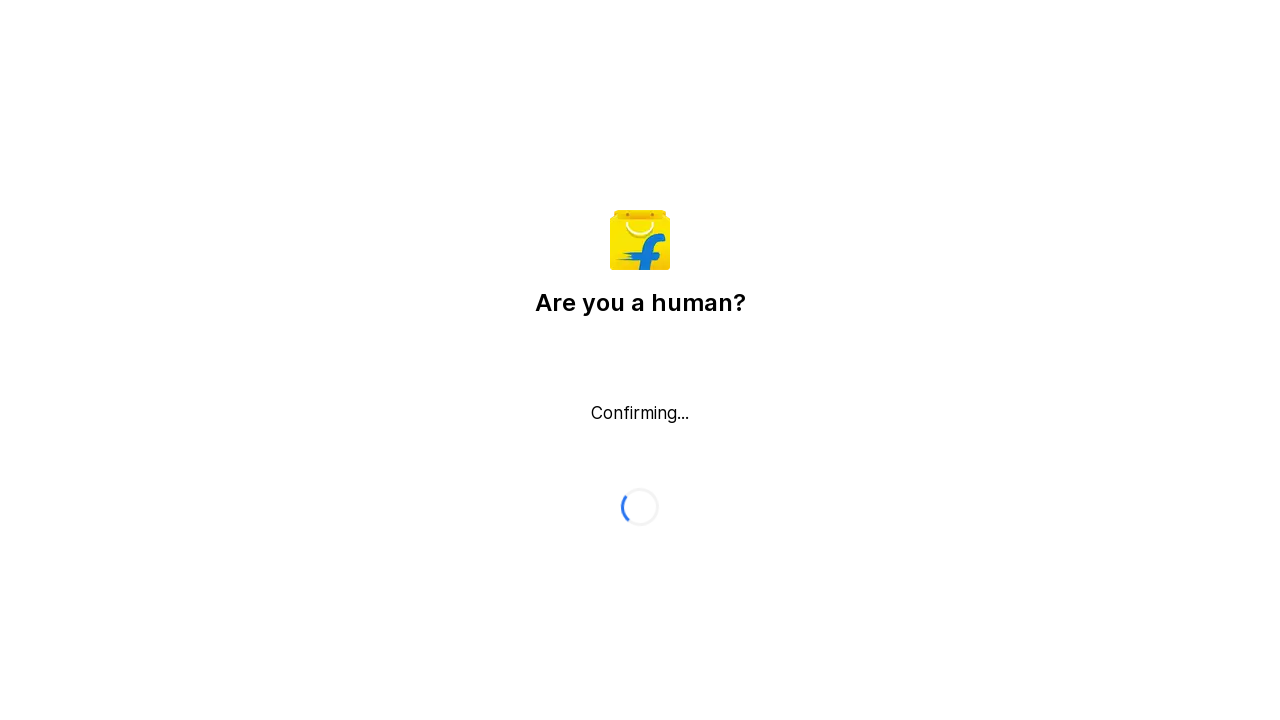

Verified page title is present and non-empty
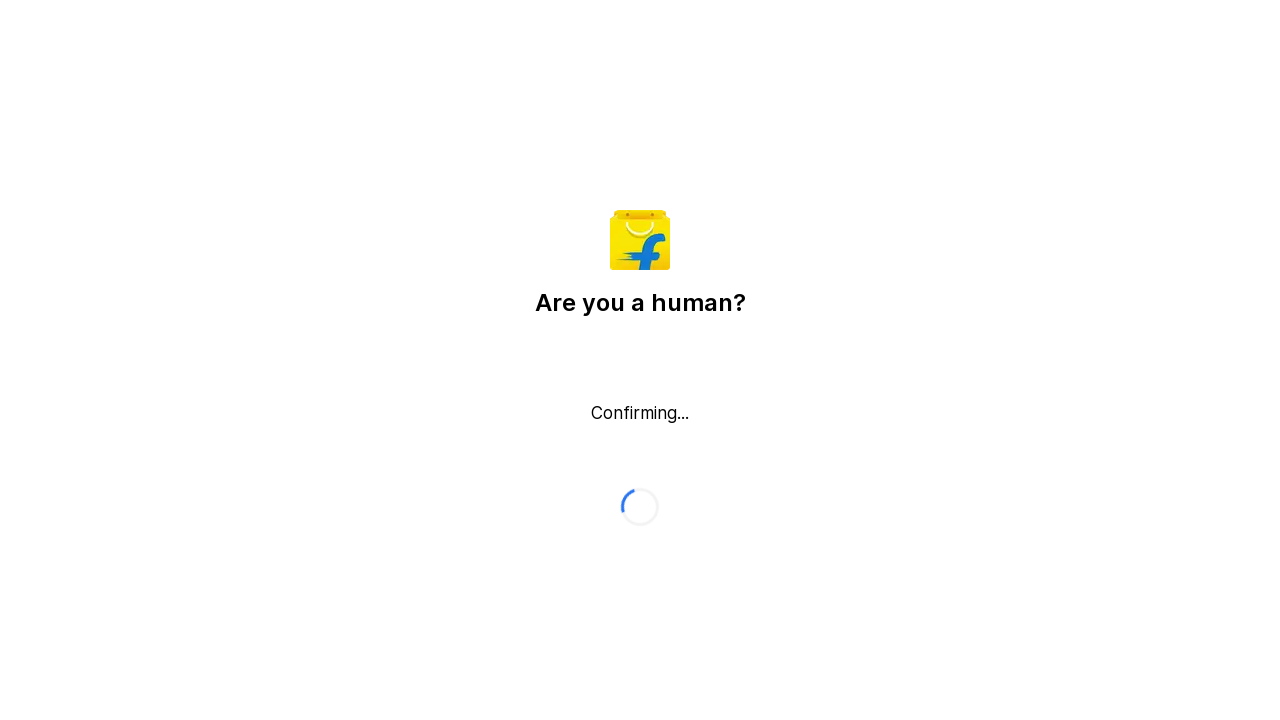

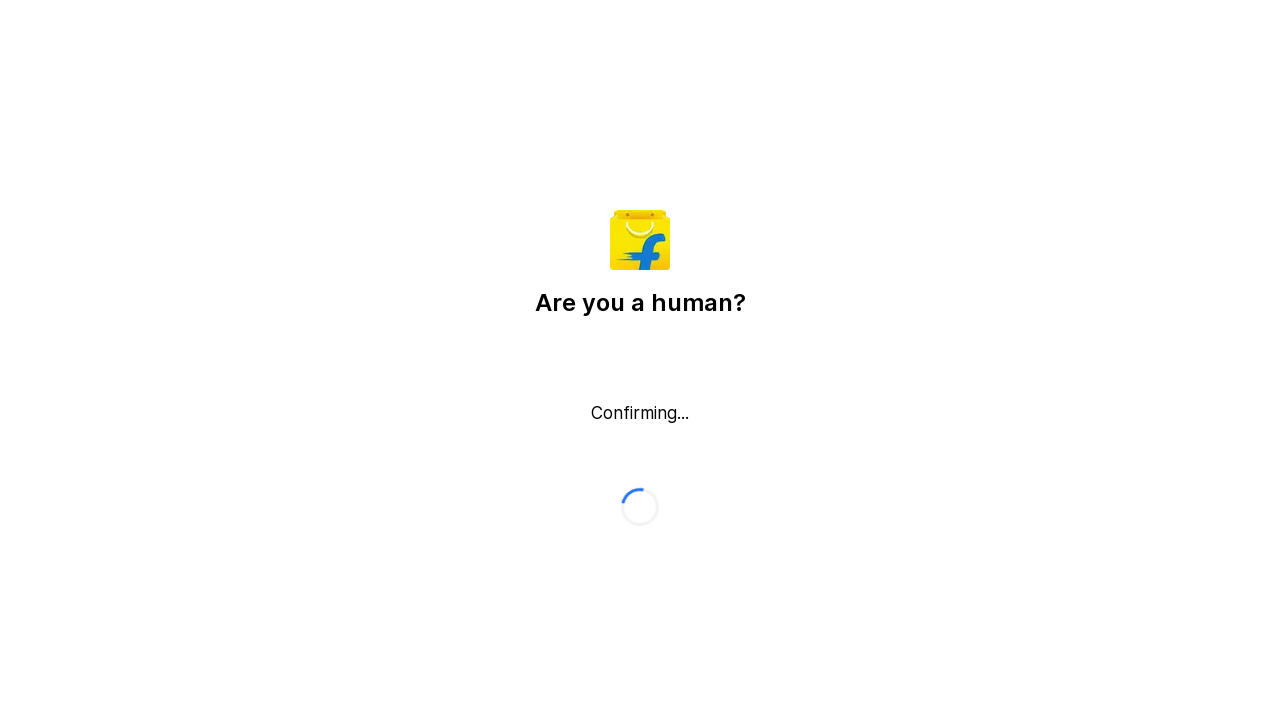